Tests successful login form submission with valid credentials

Starting URL: https://the-internet.herokuapp.com/login

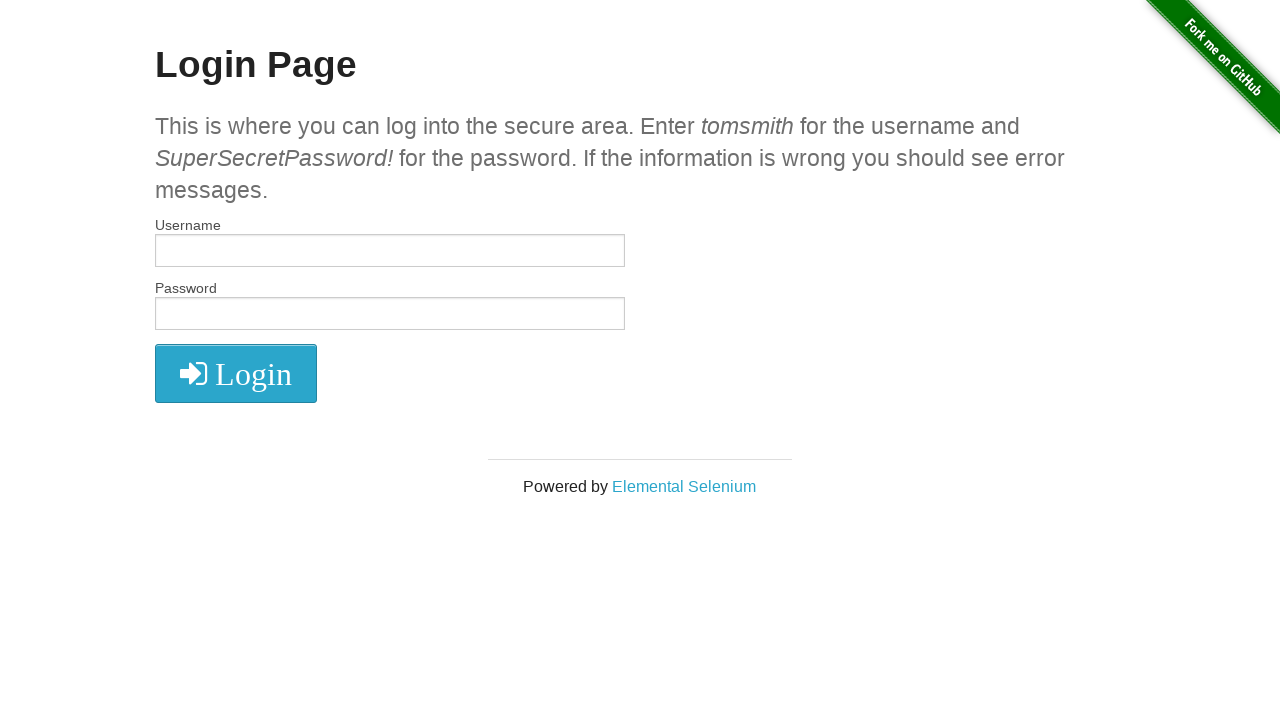

Filled username field with 'tomsmith' on #username
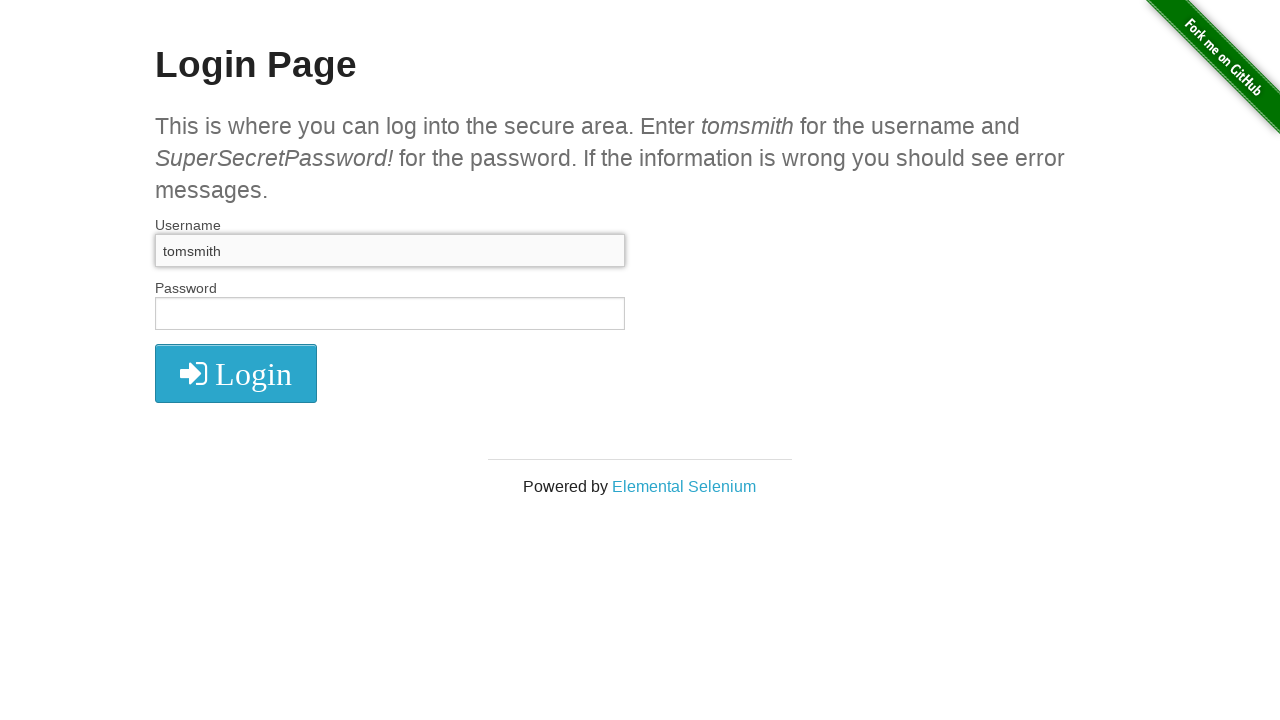

Filled password field with credentials on #password
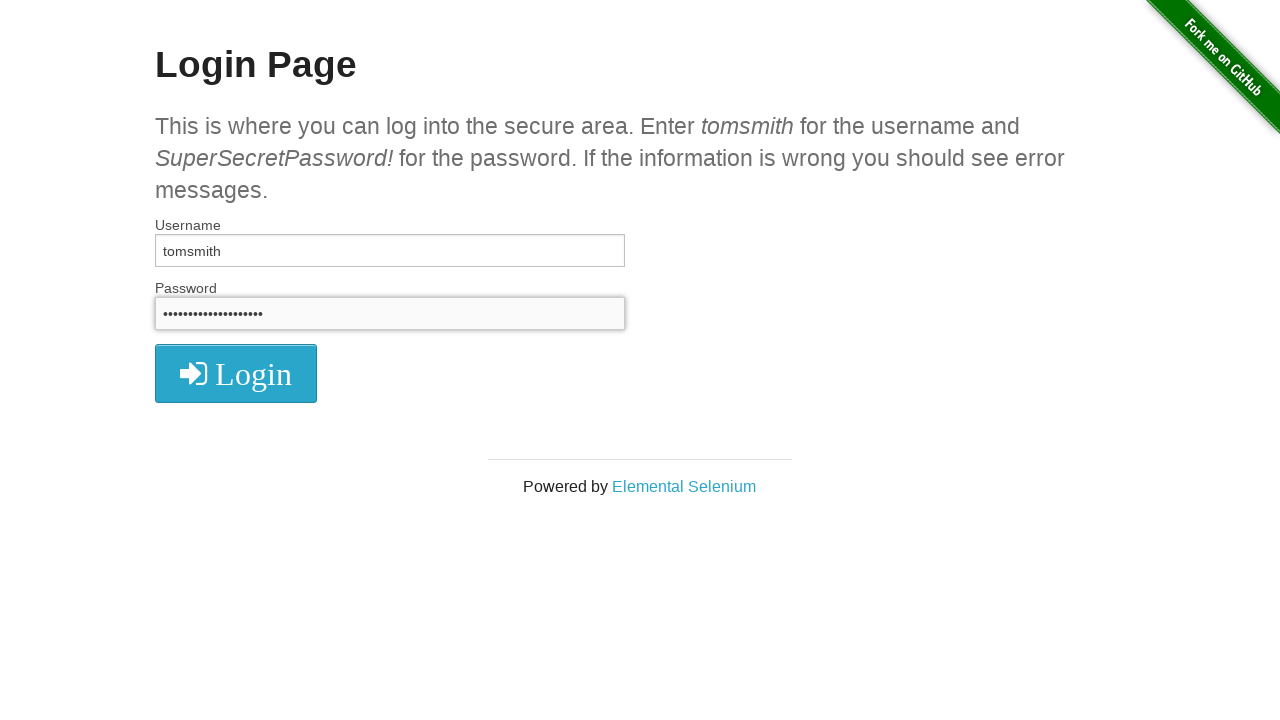

Clicked login button to submit form at (236, 373) on button[type='submit']
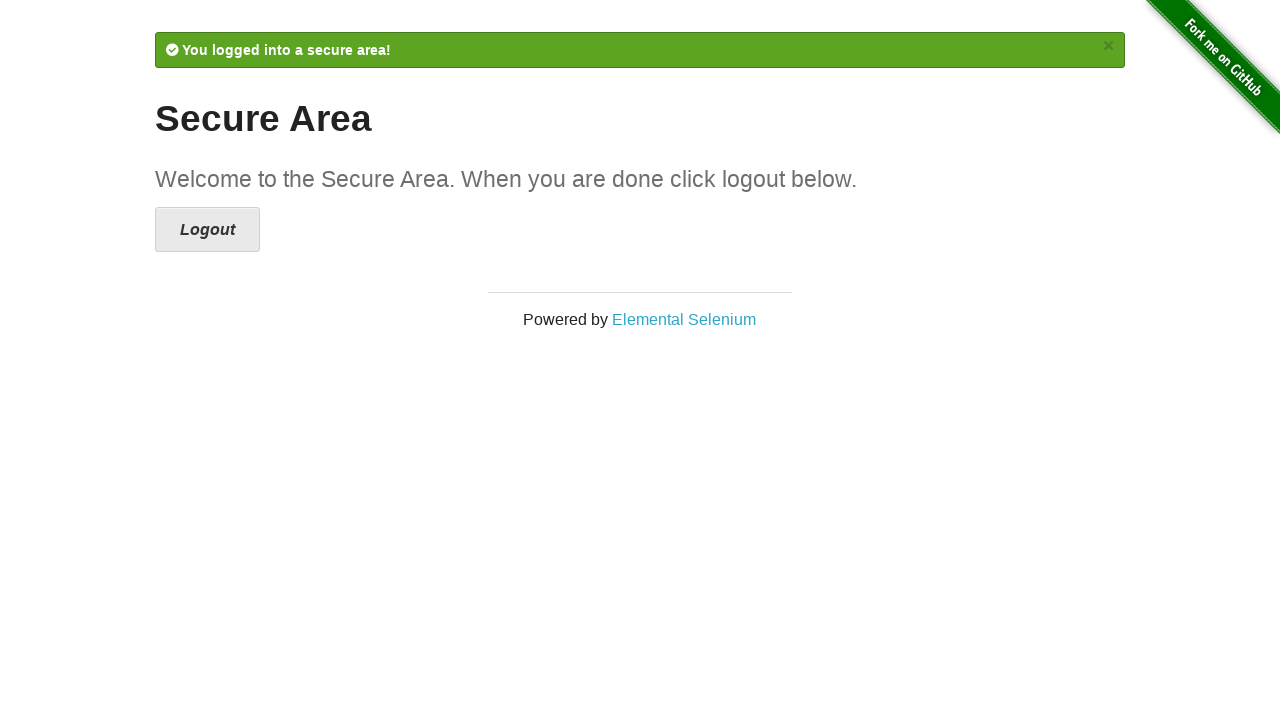

Clicked logout button after successful login at (208, 230) on .button
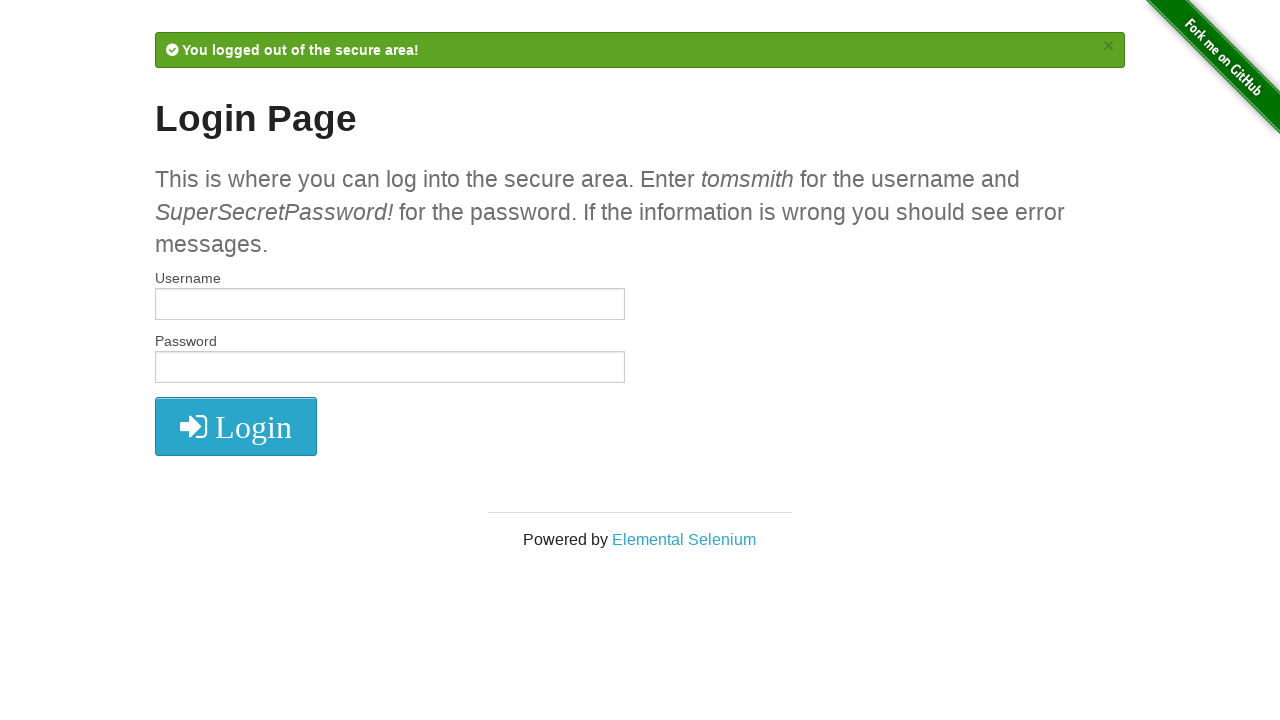

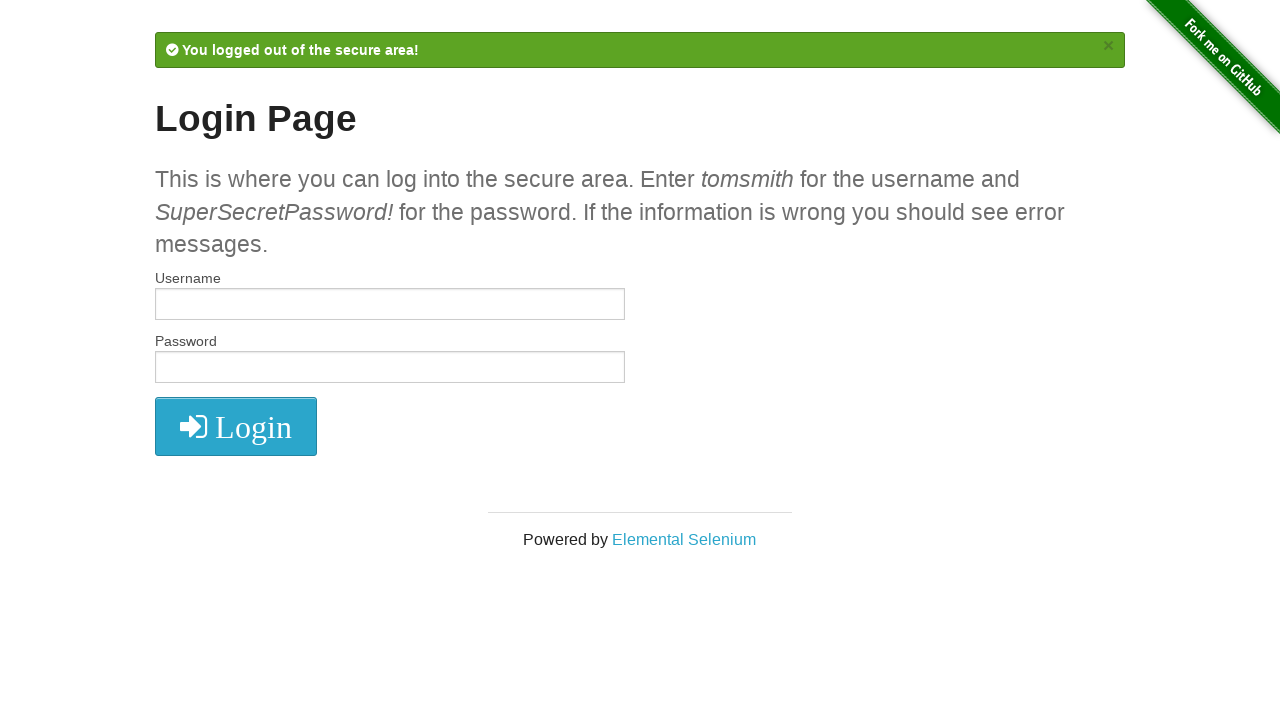